Tests window handling functionality by navigating to a practice page and clicking on a blinking text element that opens a new window, then capturing window handles

Starting URL: https://rahulshettyacademy.com/loginpagePractise/

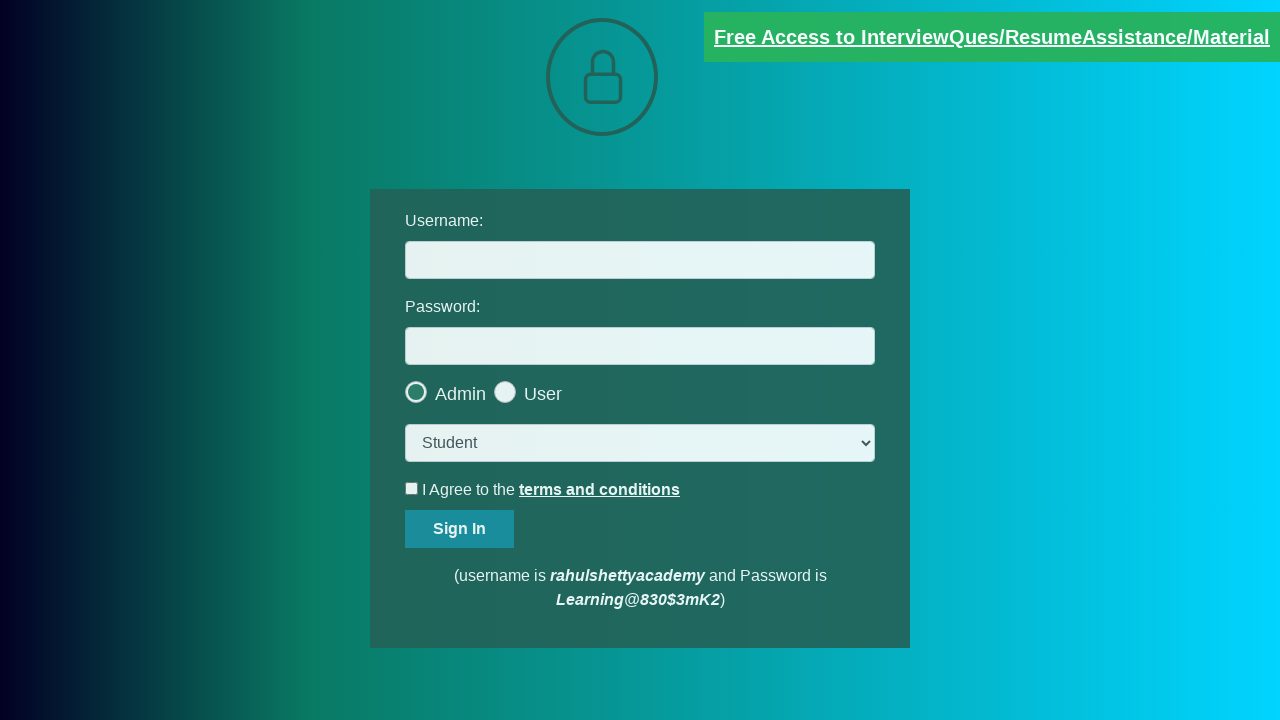

Clicked on blinking text element to open new window at (992, 37) on .blinkingText
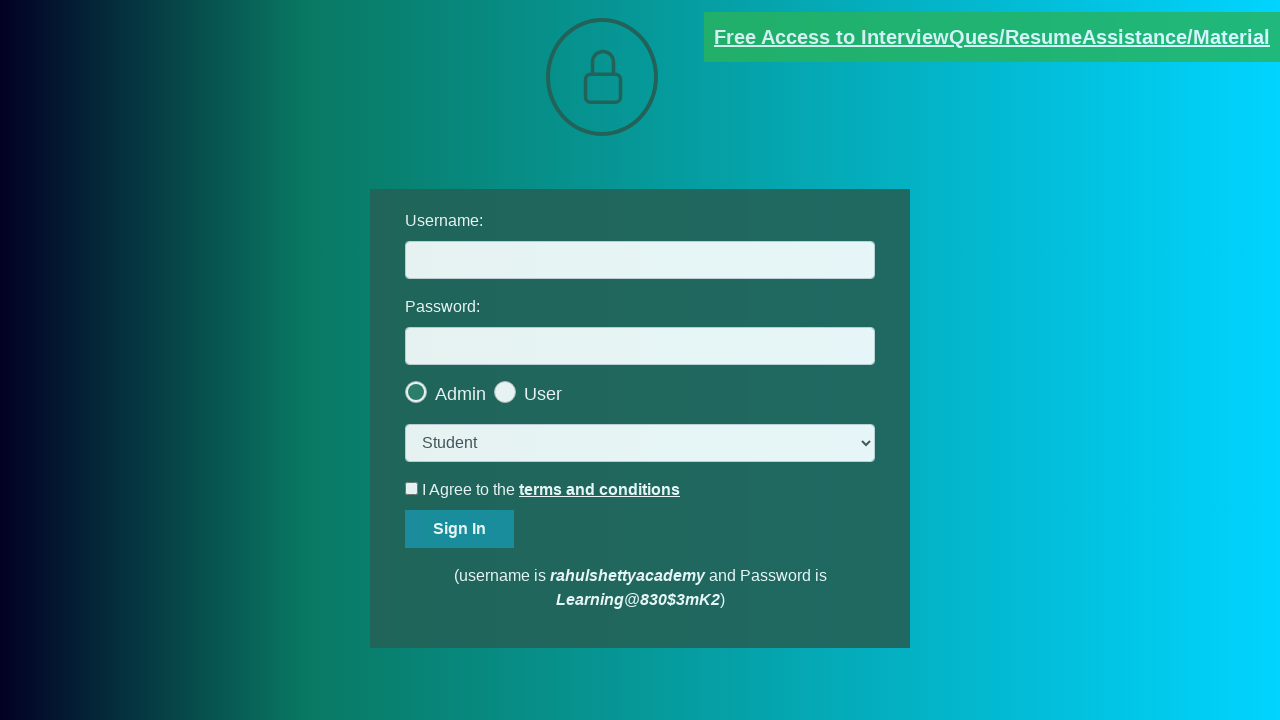

Waited for new window/tab to open
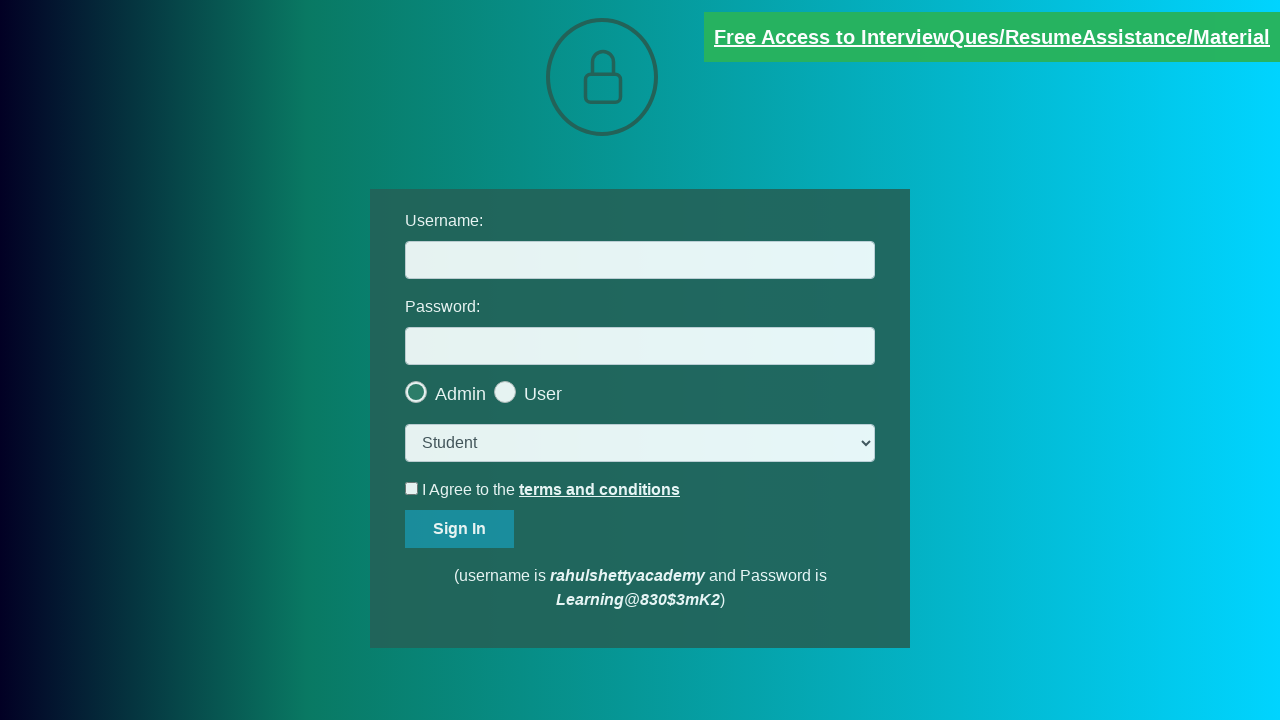

Captured all window handles from context
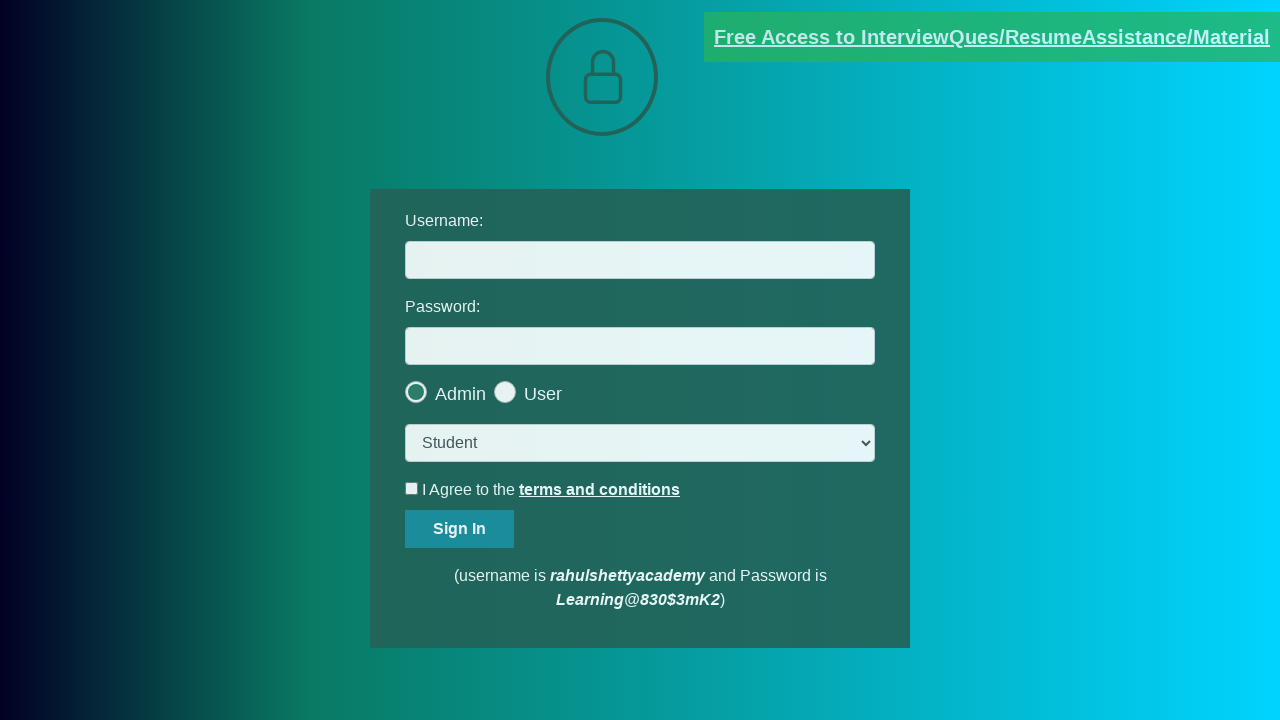

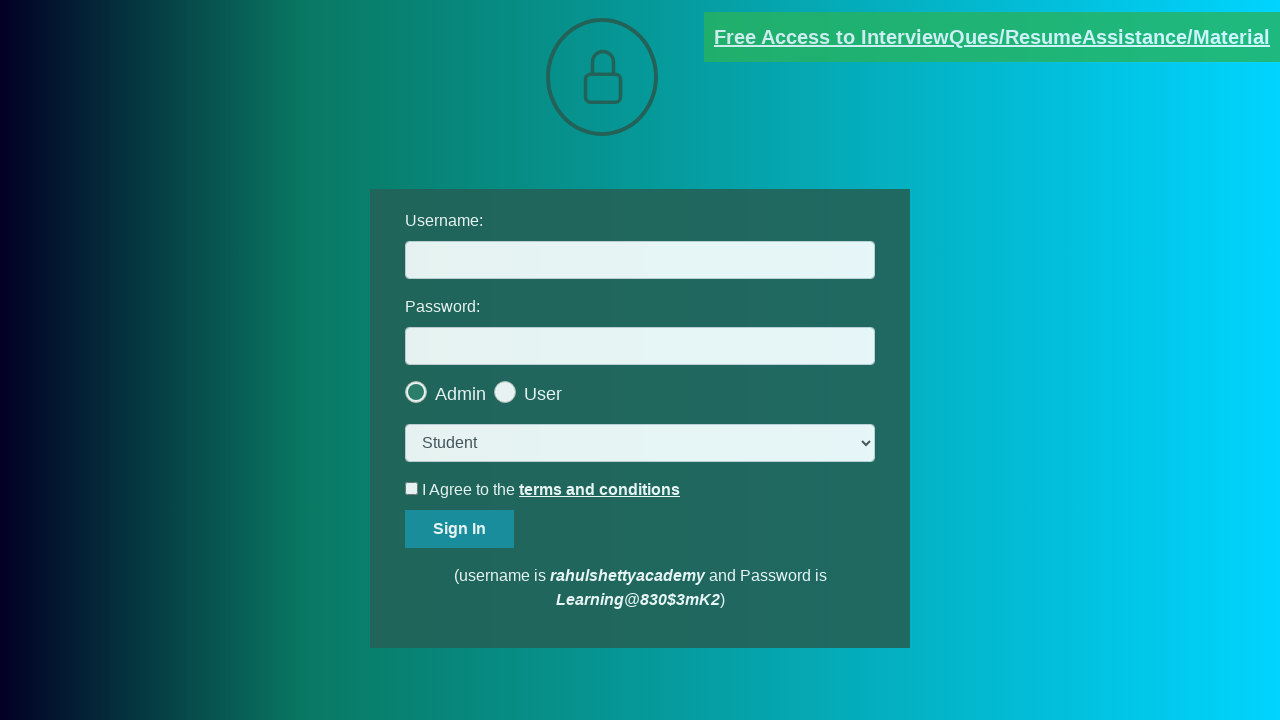